Navigates to RPA Challenge website and clicks the submit button to start the challenge

Starting URL: https://www.rpachallenge.com/

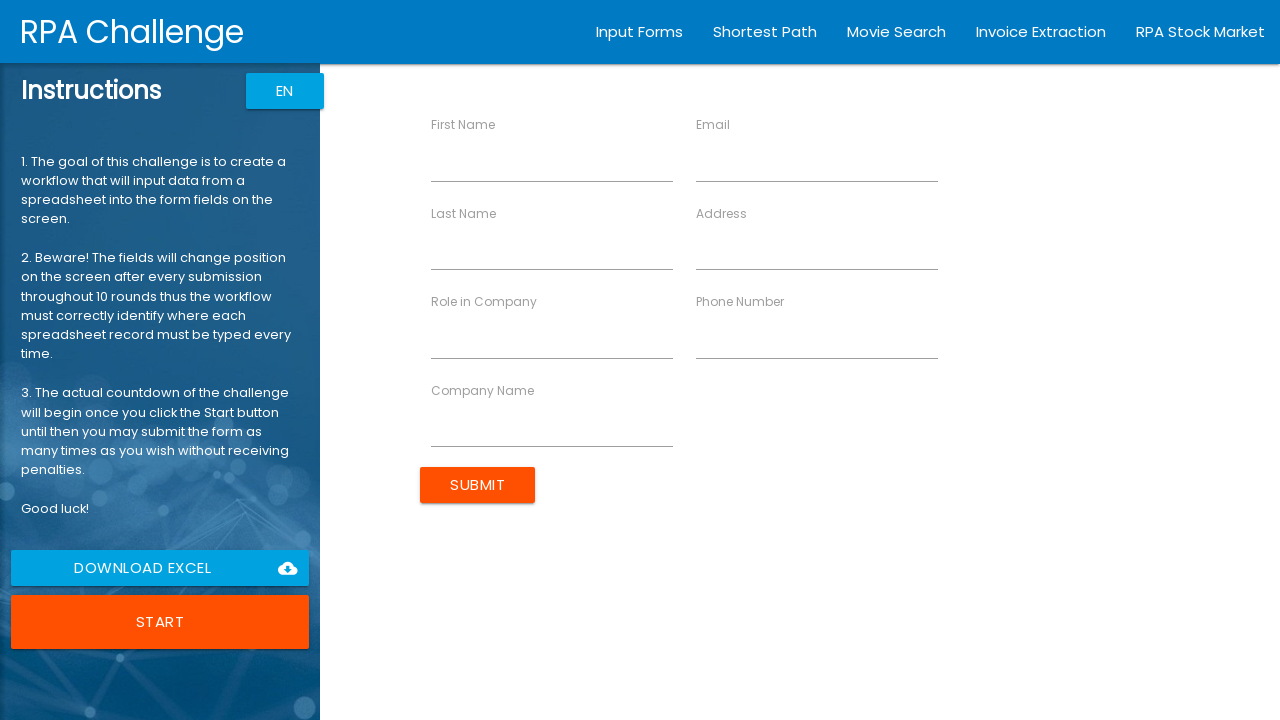

Navigated to RPA Challenge website
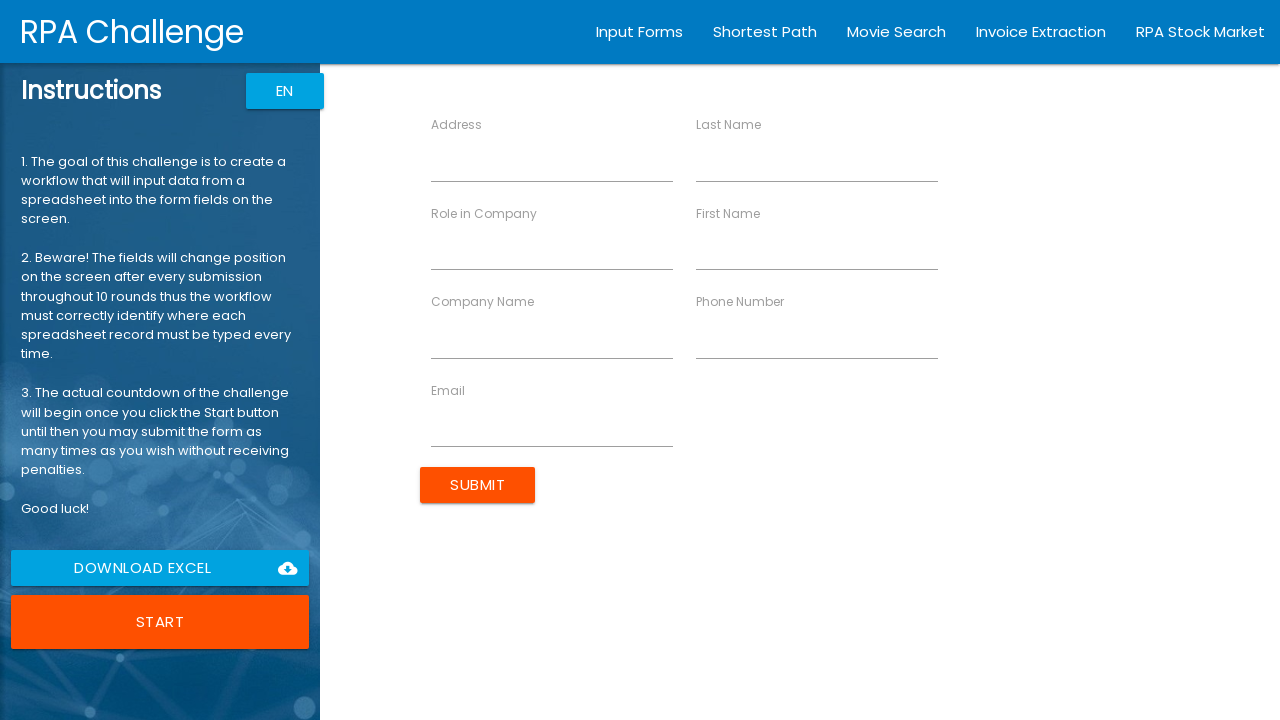

Clicked the submit button to start the challenge at (478, 485) on input[type='submit']
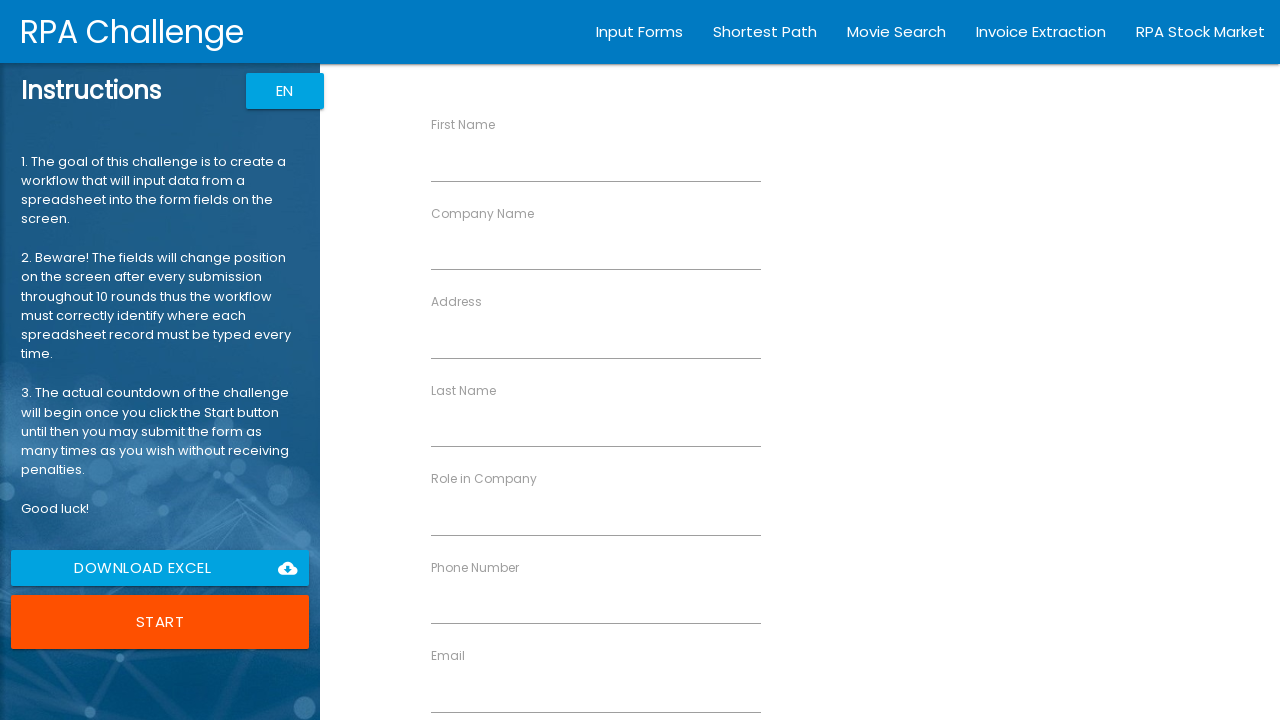

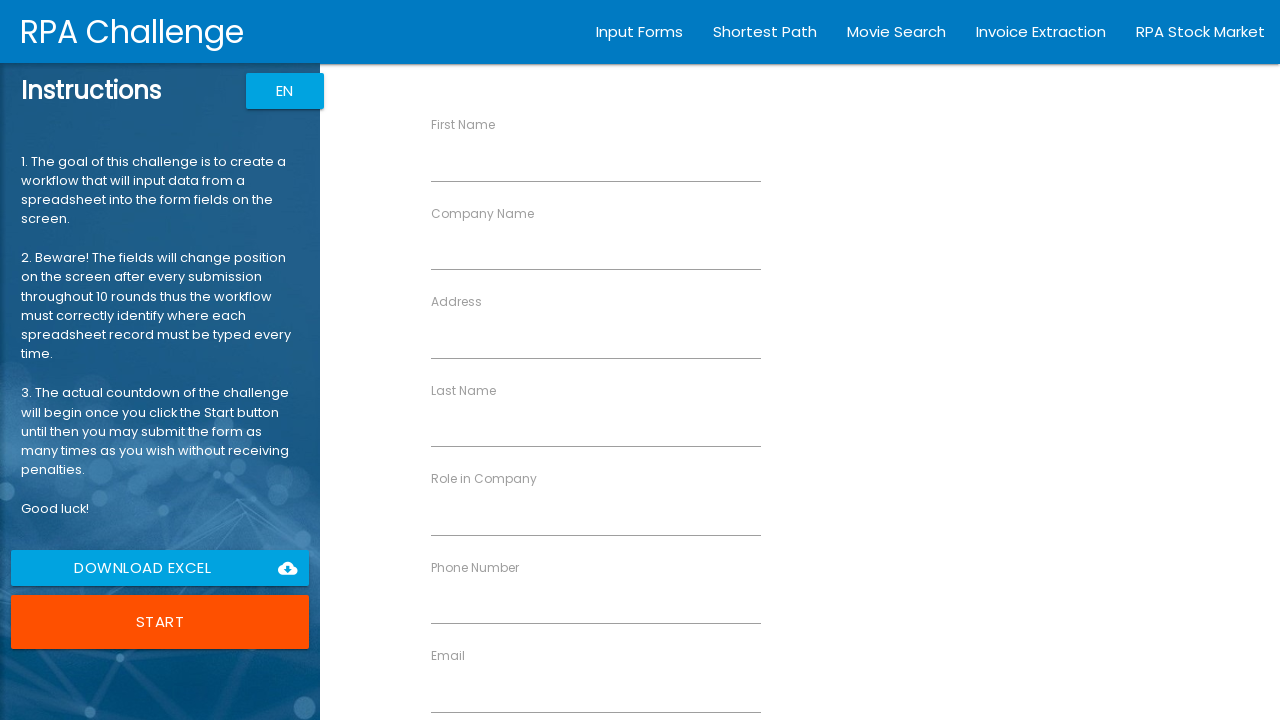